Tests JavaScript alert handling by clicking a button to trigger an alert with OK option, then accepting the alert

Starting URL: https://demo.automationtesting.in/Alerts.html

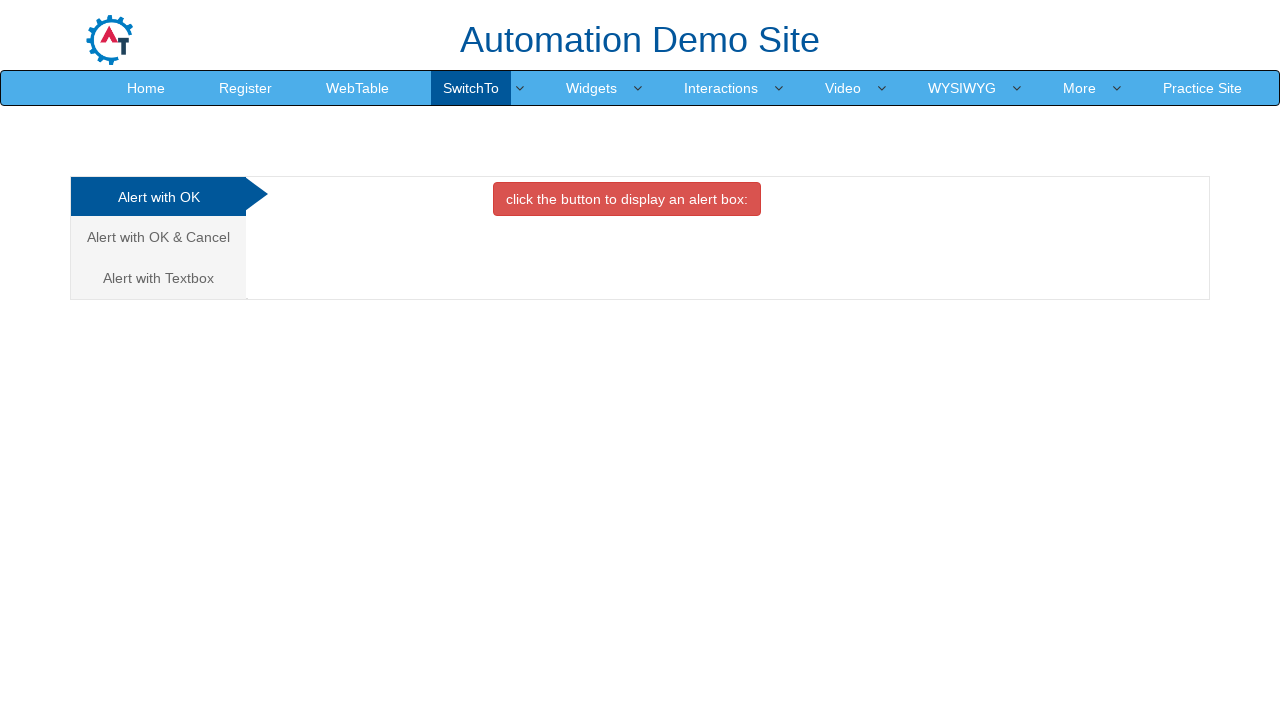

Clicked on 'Alert with OK' tab/link at (158, 197) on xpath=//a[normalize-space(text())='Alert with OK']
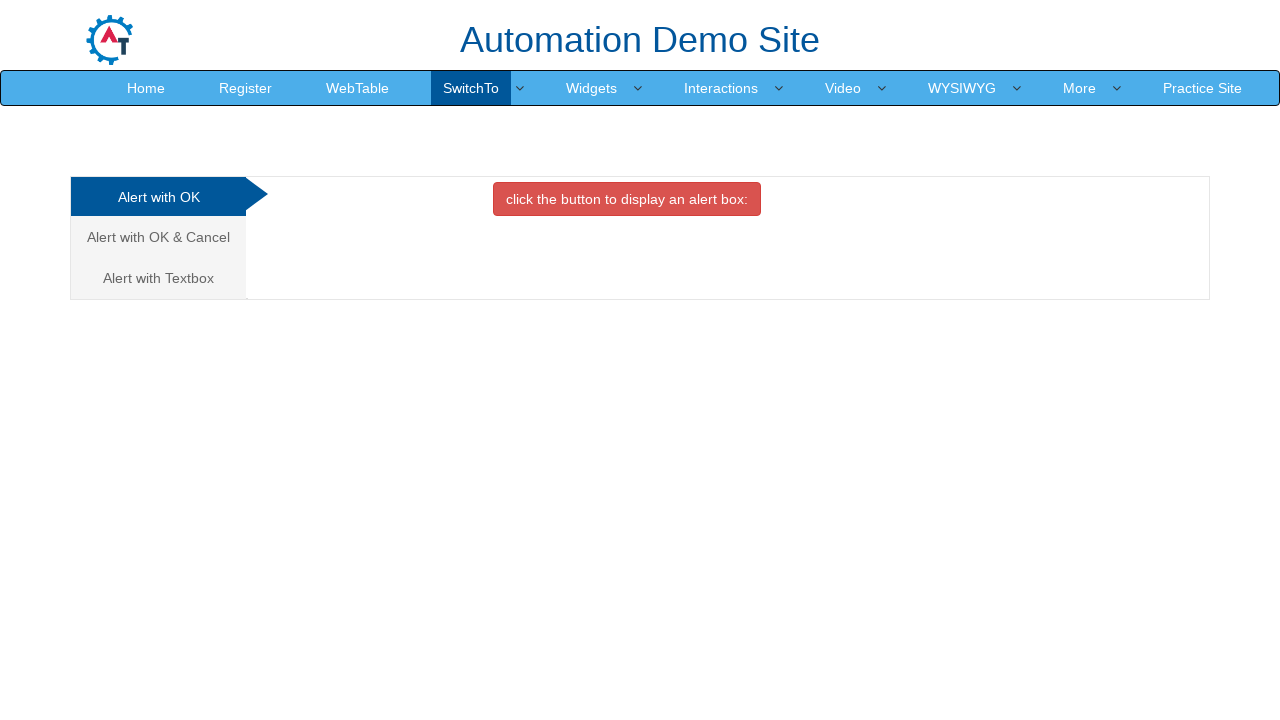

Clicked the button to trigger the alert at (627, 199) on .btn.btn-danger
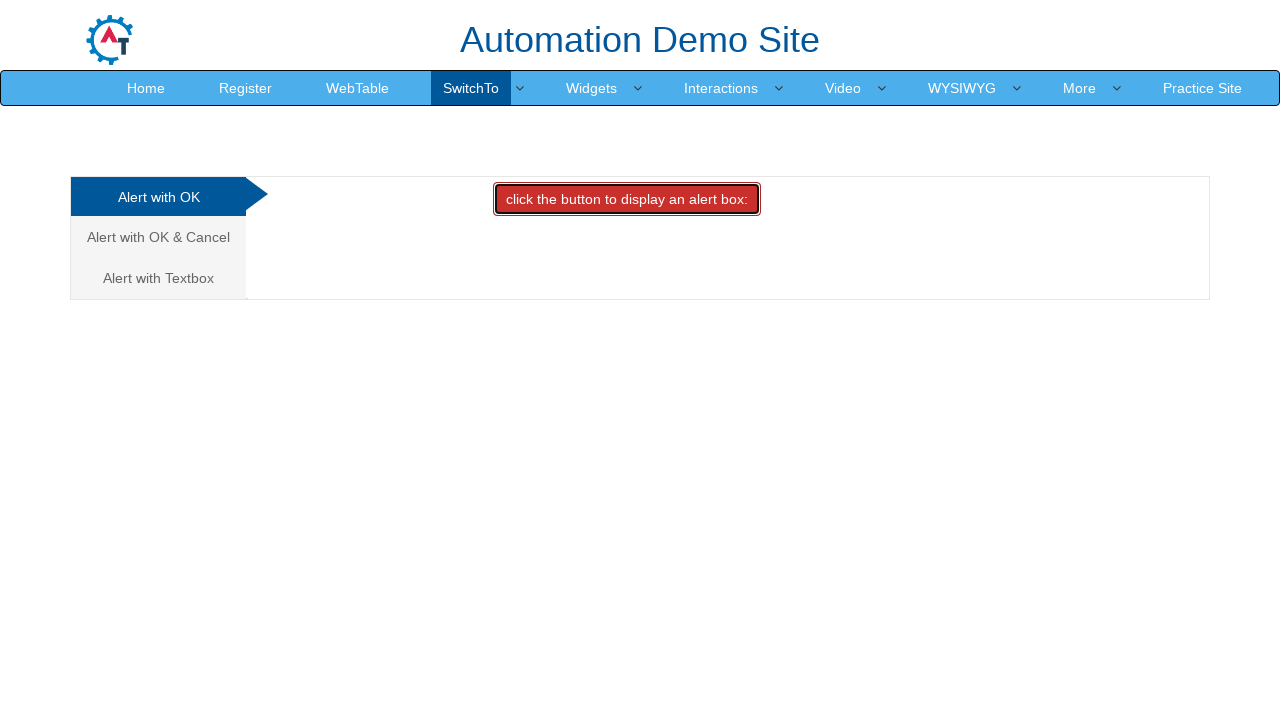

Set up dialog handler to accept alerts
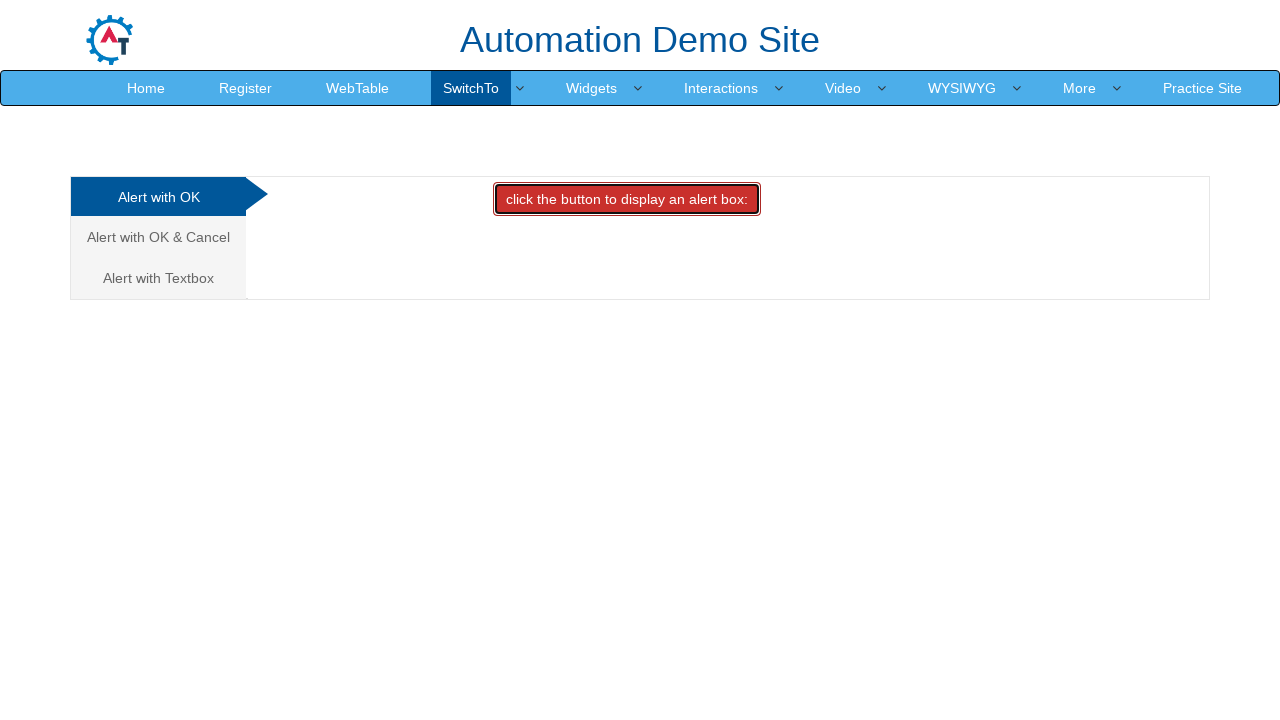

Configured alternative dialog handler with message logging
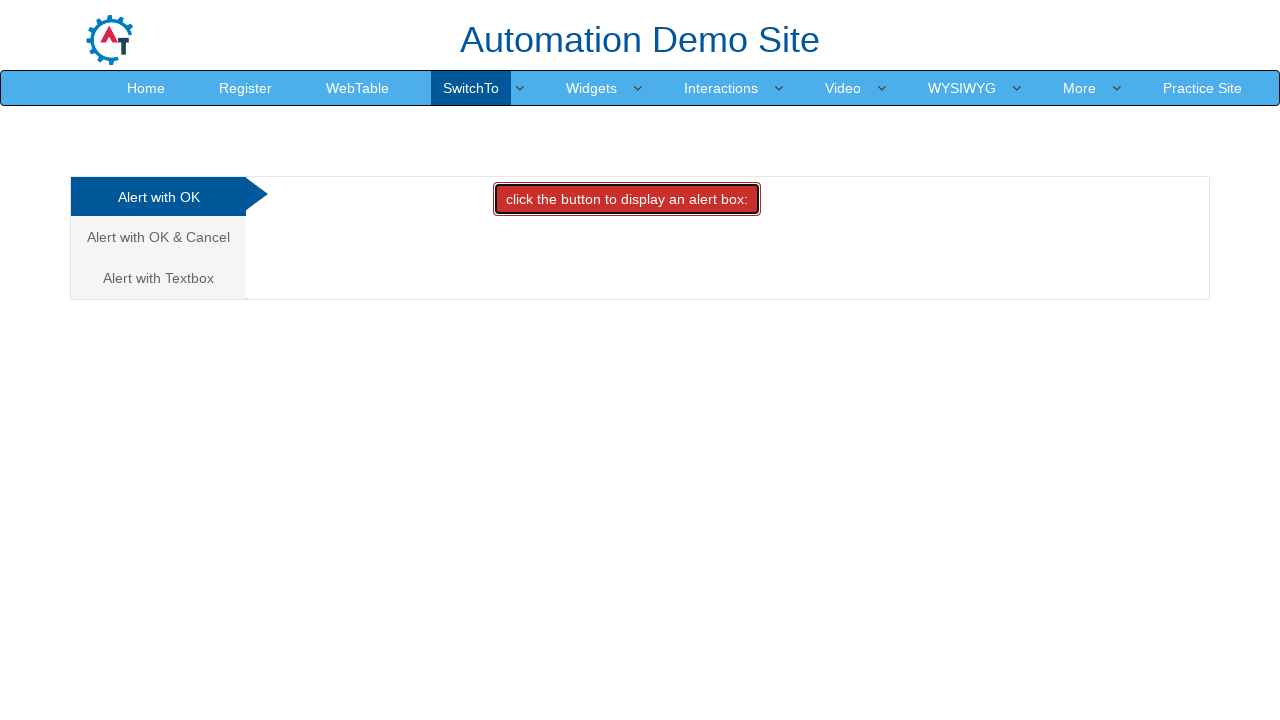

Clicked the button again to trigger the alert with handler active at (627, 199) on .btn.btn-danger
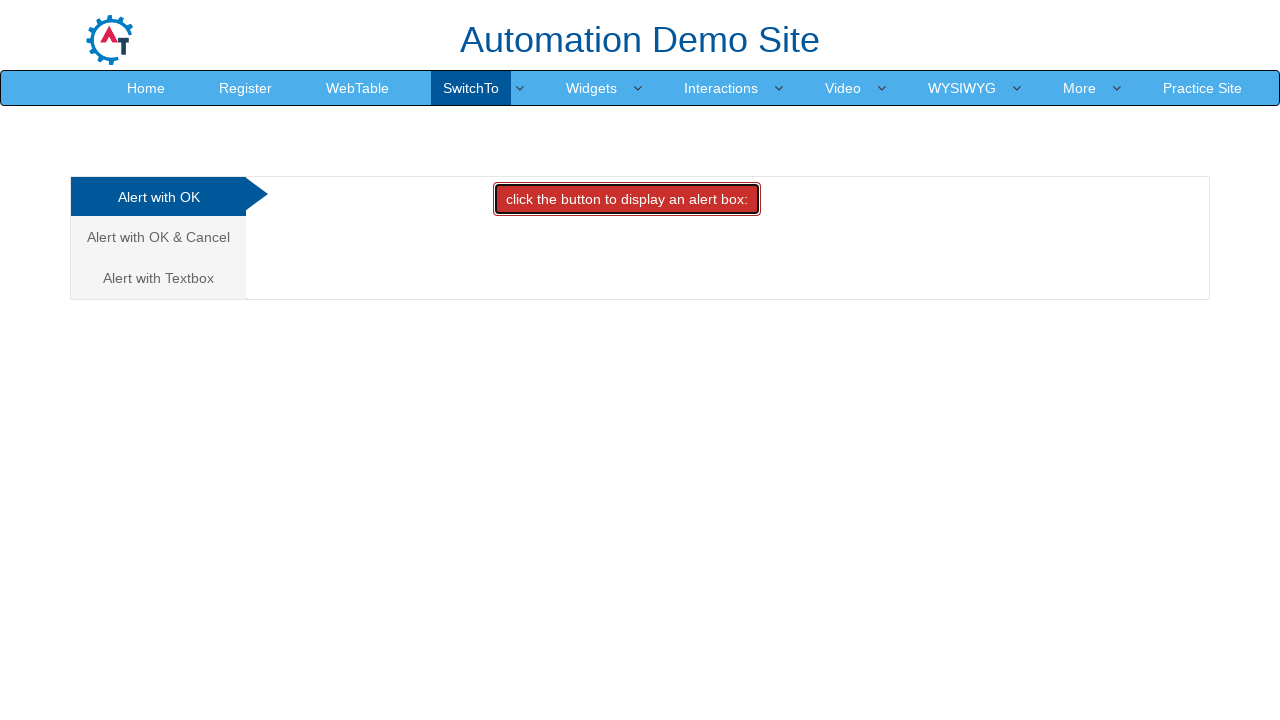

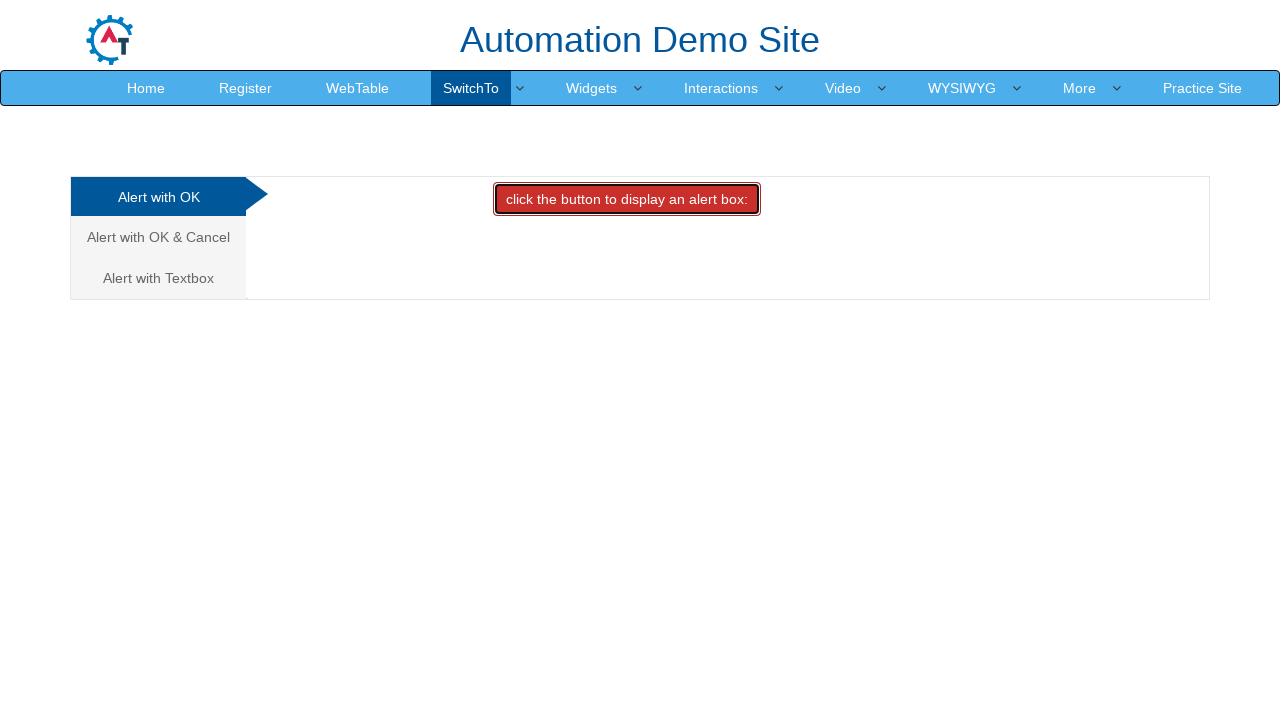